Navigates to the Images documentation page and verifies the h1 heading contains the expected text

Starting URL: https://flowbite-svelte.com/docs/typography/image

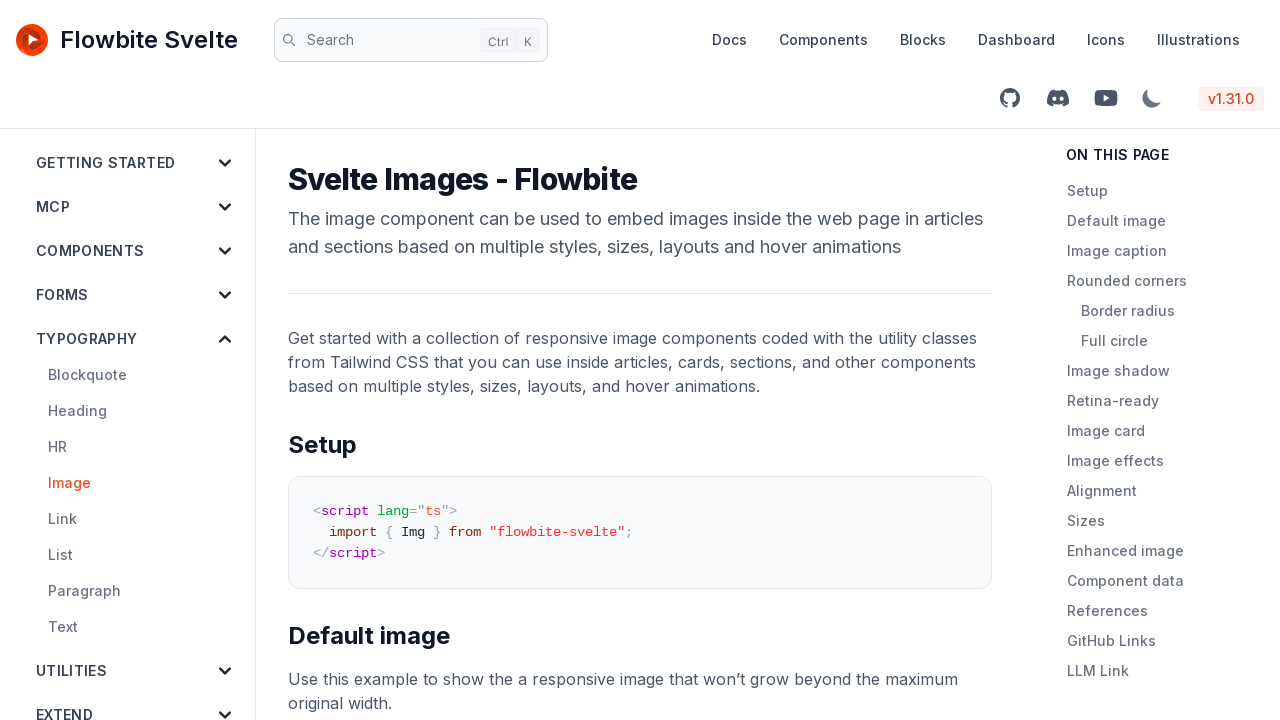

Navigated to Images documentation page
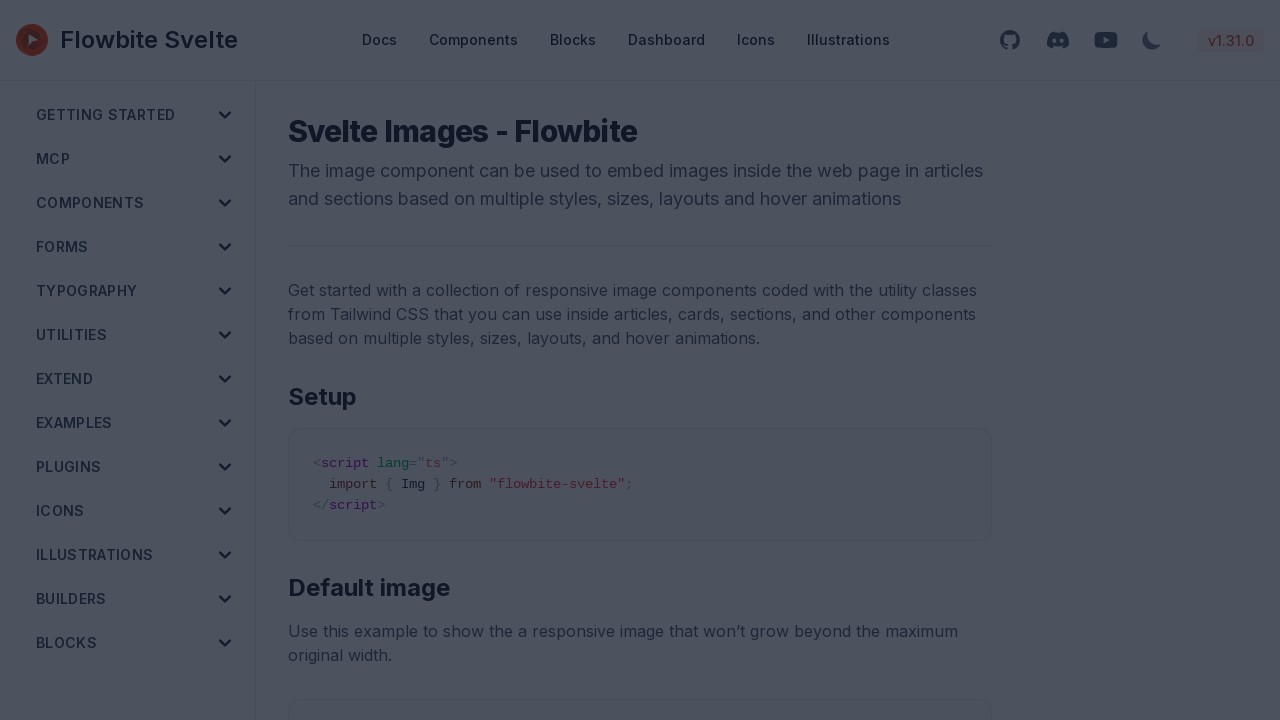

H1 heading loaded on the page
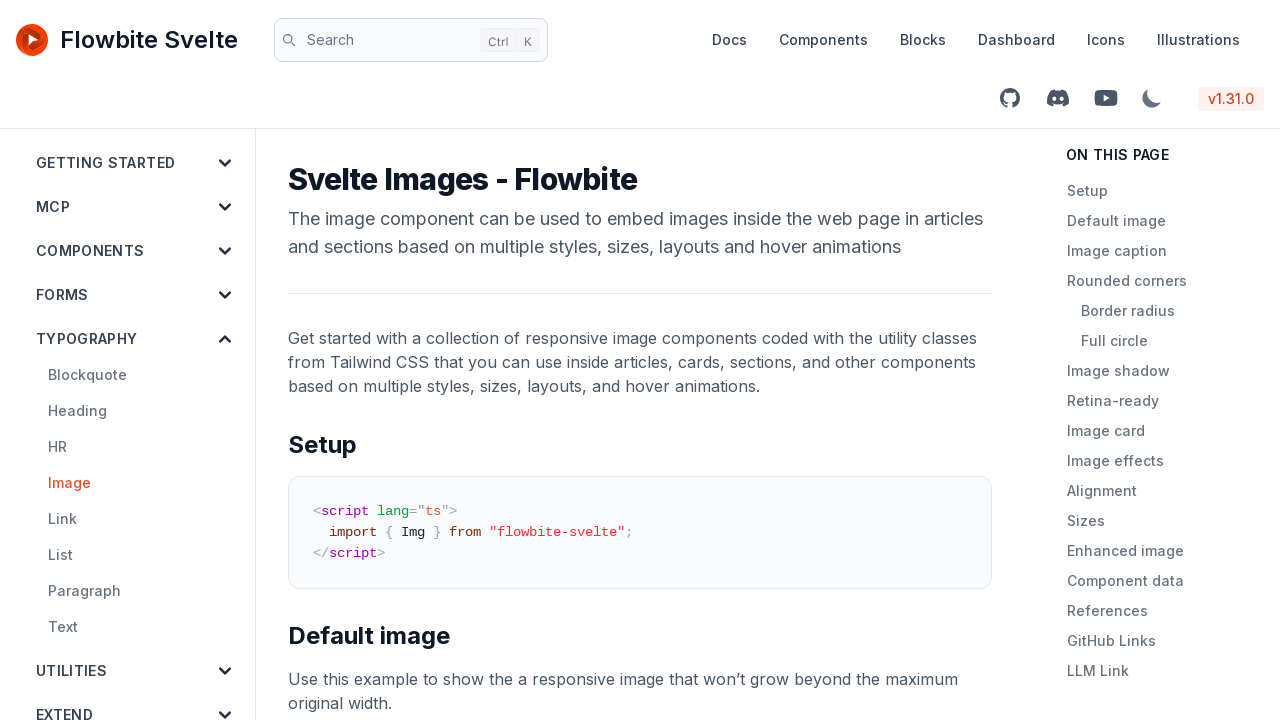

Verified h1 heading contains expected text 'Svelte Images - Flowbite'
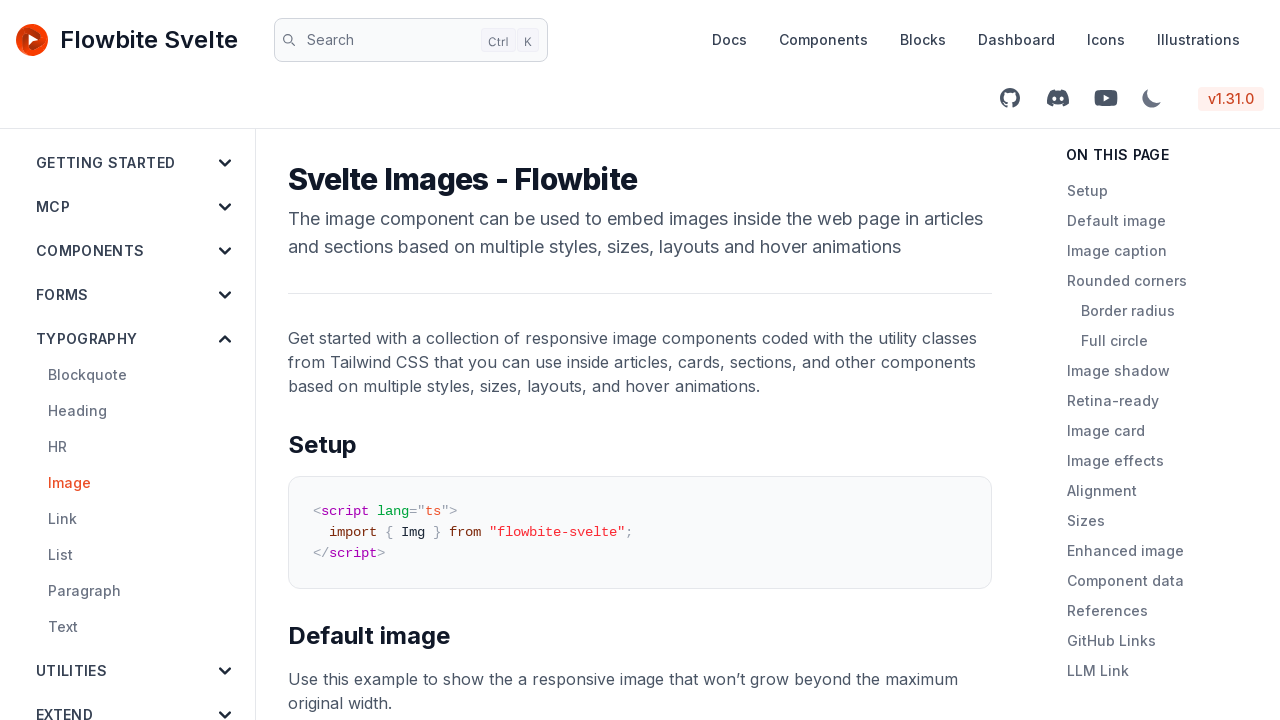

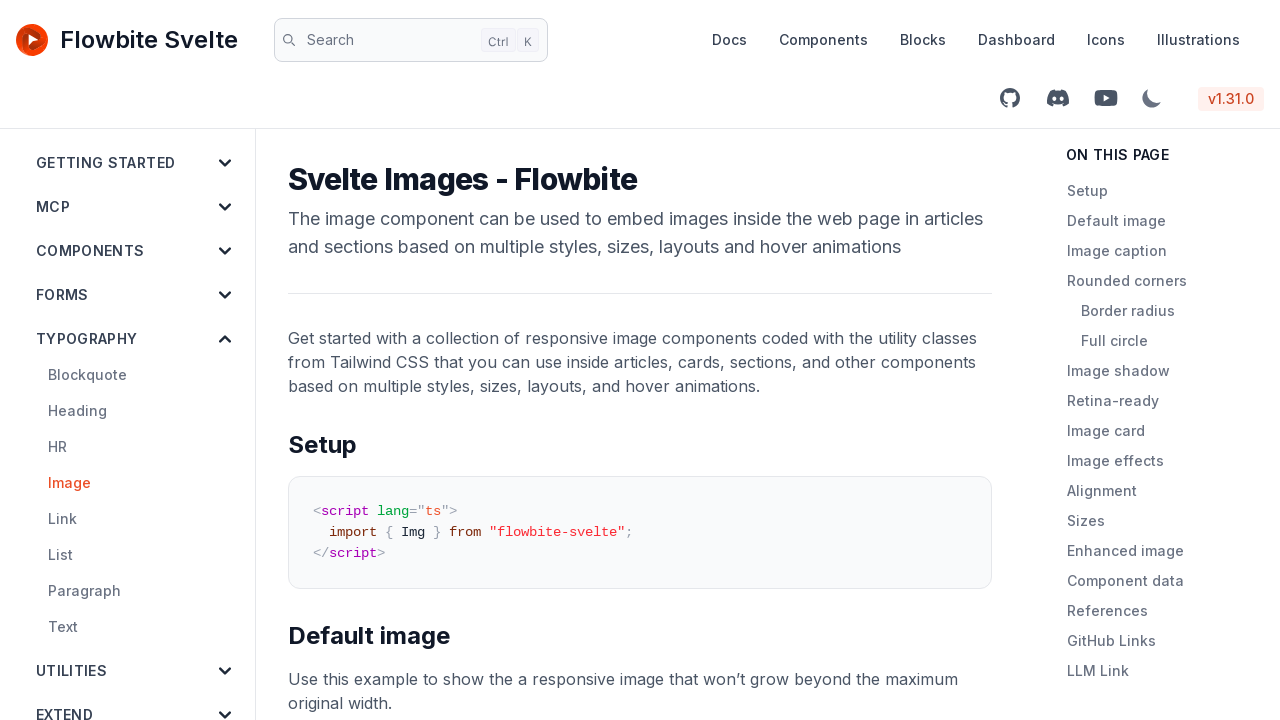